Tests JavaScript prompt alert functionality by clicking a button that triggers a prompt, entering text into the prompt, and accepting it.

Starting URL: https://demoqa.com/alerts

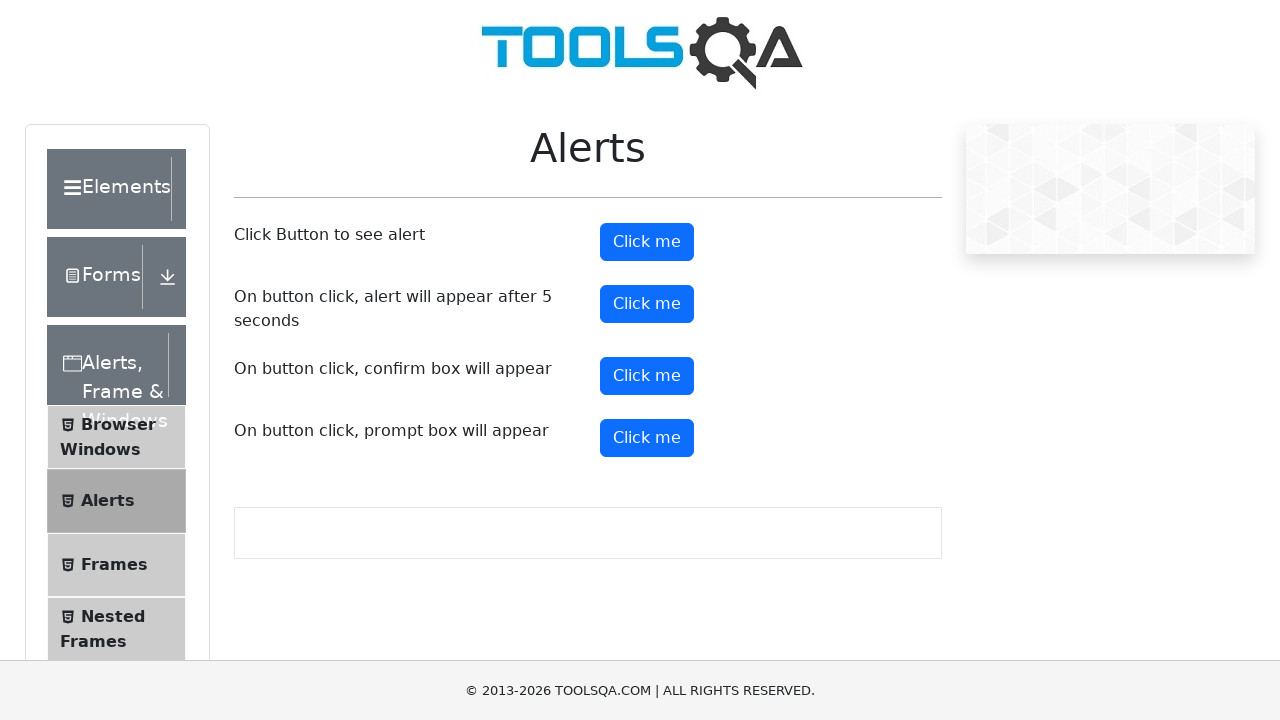

Clicked prompt button to trigger alert dialog at (647, 438) on #promtButton
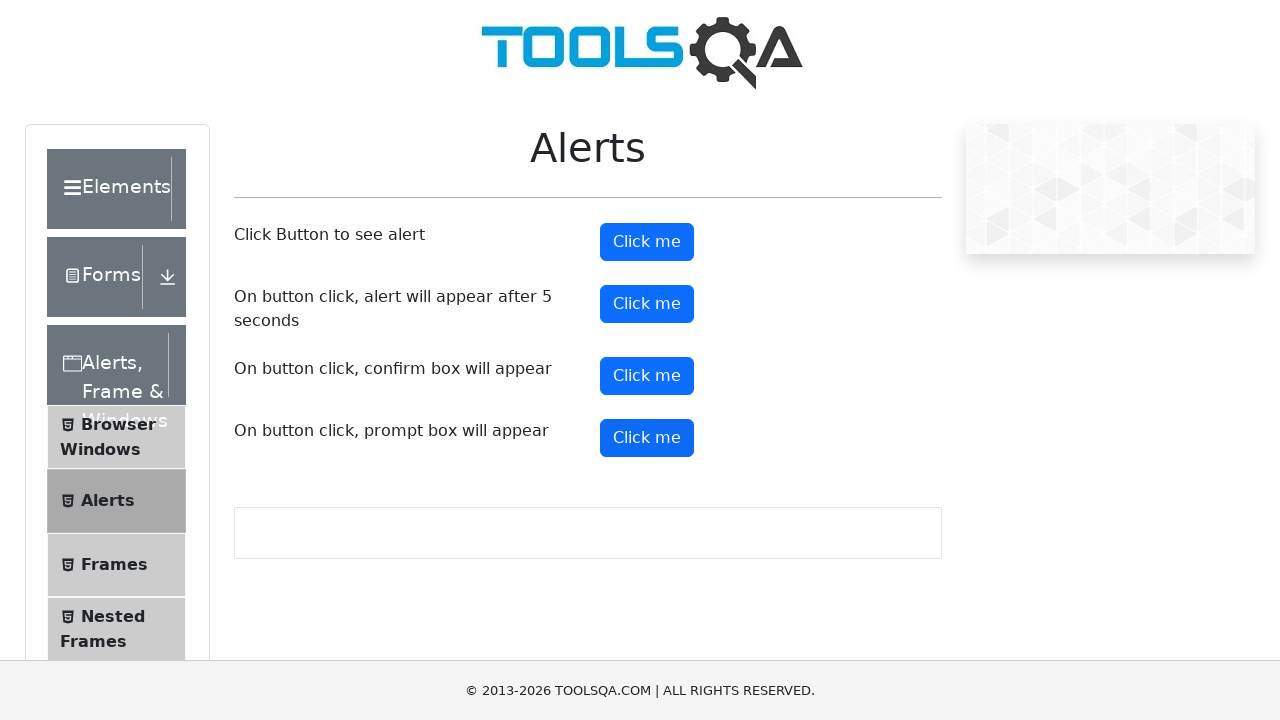

Set up dialog handler to accept prompt with text 'Sagar'
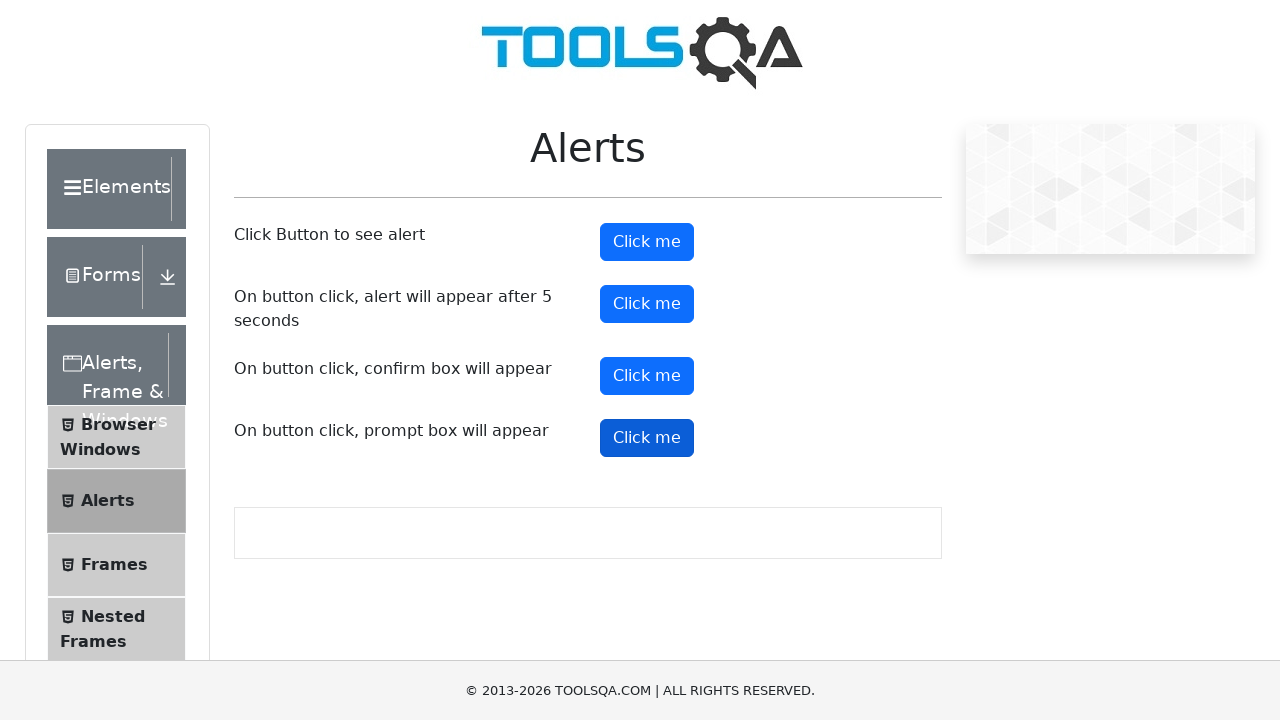

Clicked prompt button again to trigger dialog with handler at (647, 438) on #promtButton
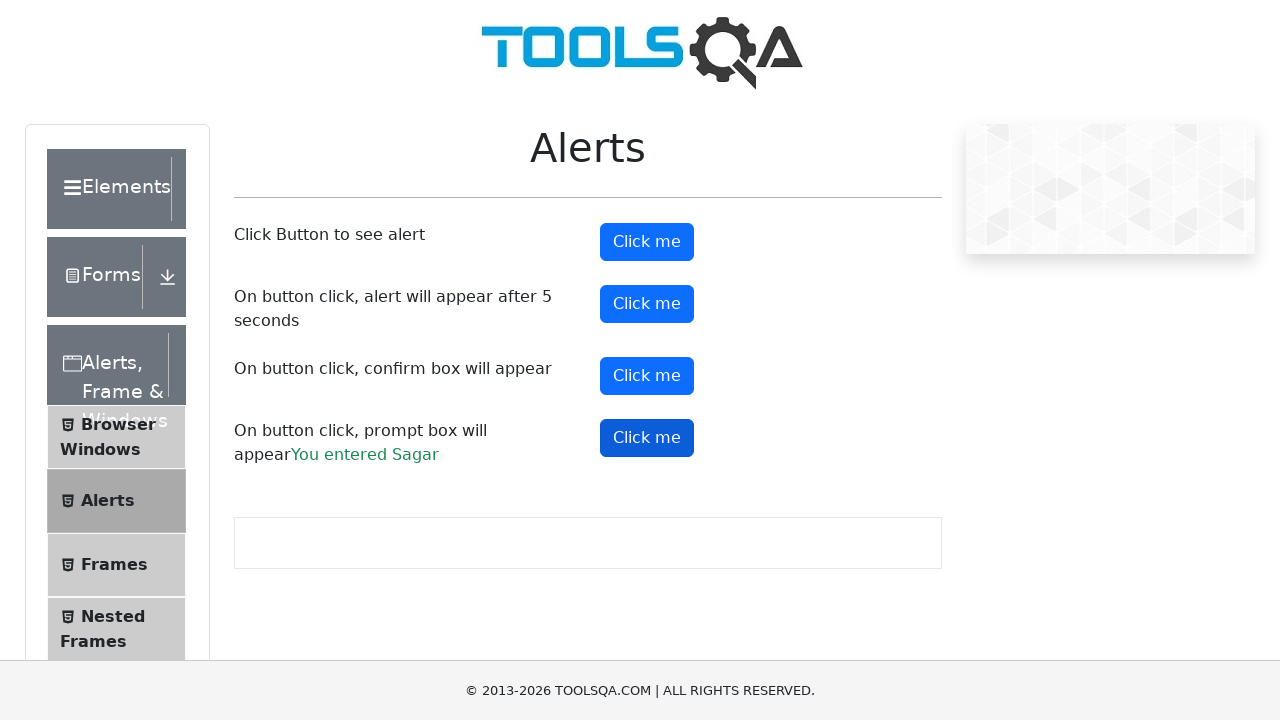

Prompt result element loaded and visible
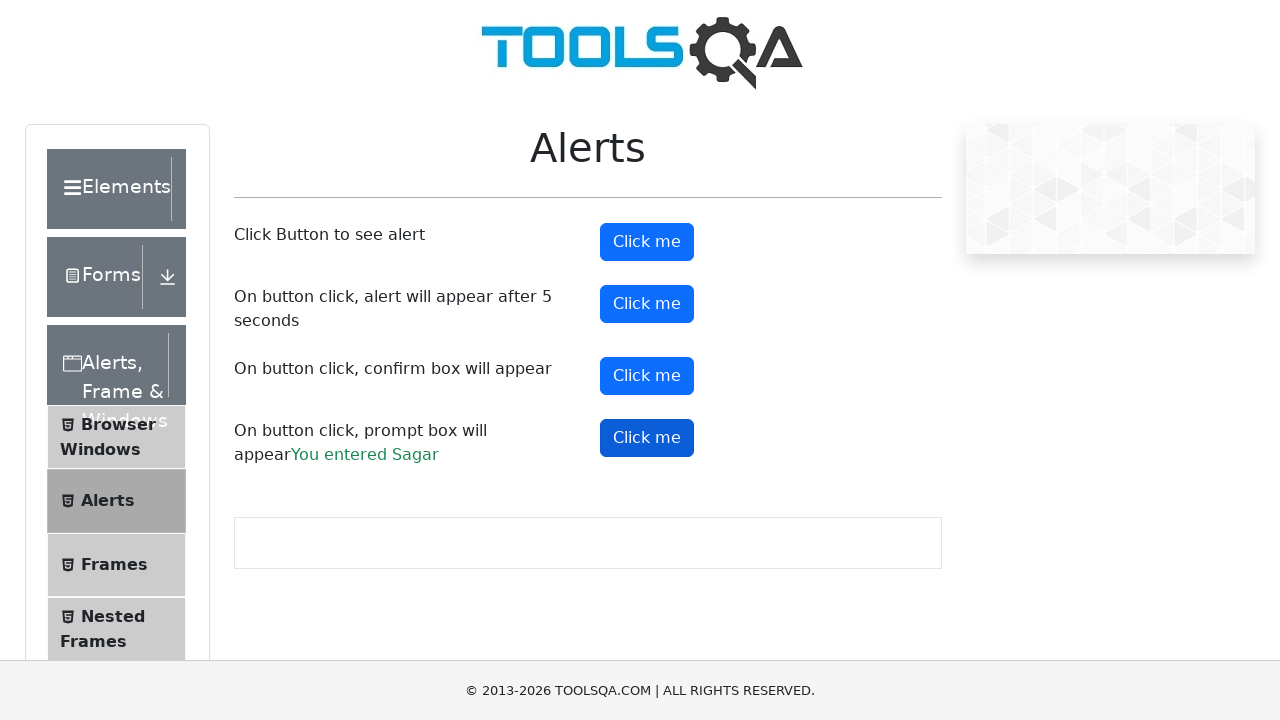

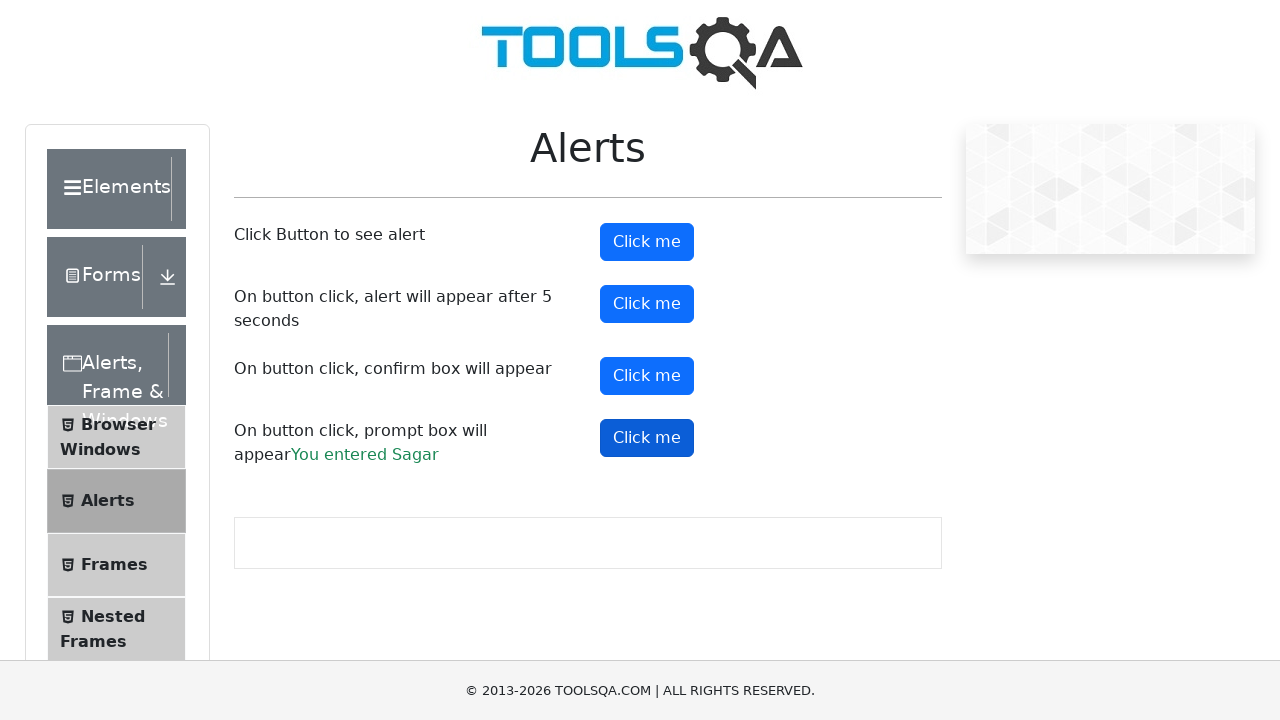